Tests JavaScript scroll functionality on an infinite scroll page by scrolling down twice and then scrolling back up.

Starting URL: https://practice.cydeo.com/infinite_scroll

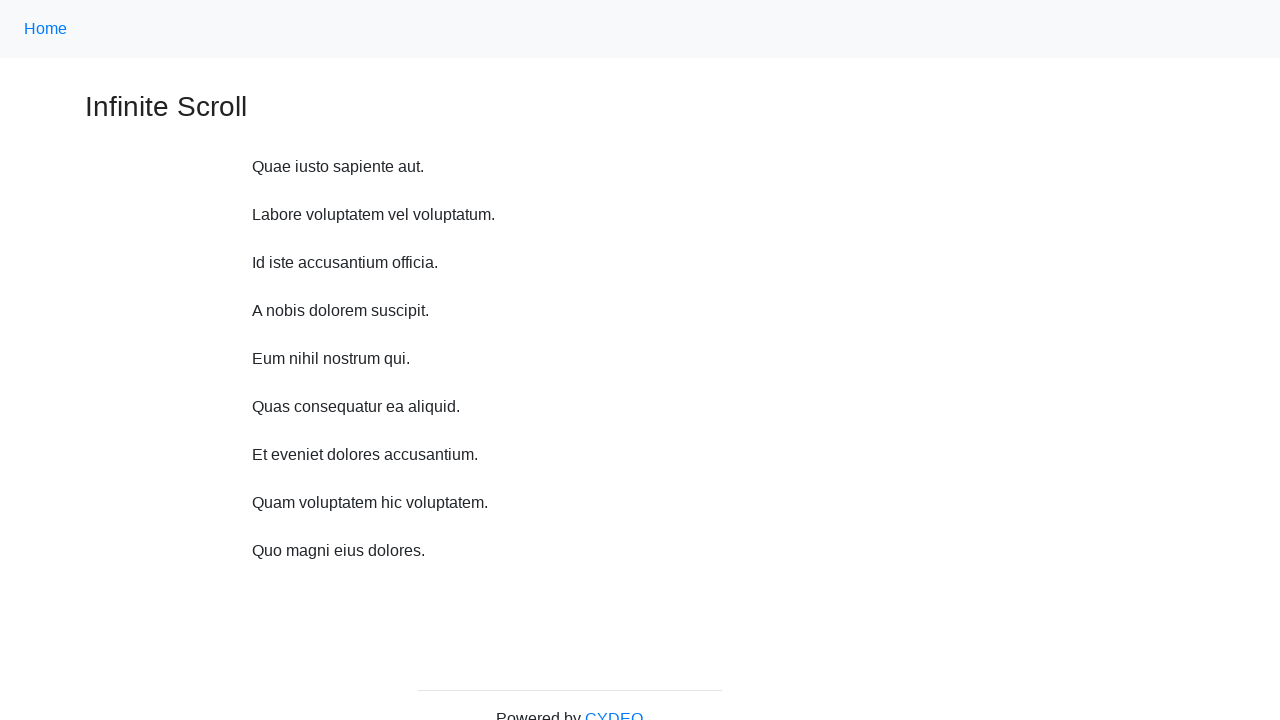

Waited for page to load (domcontentloaded)
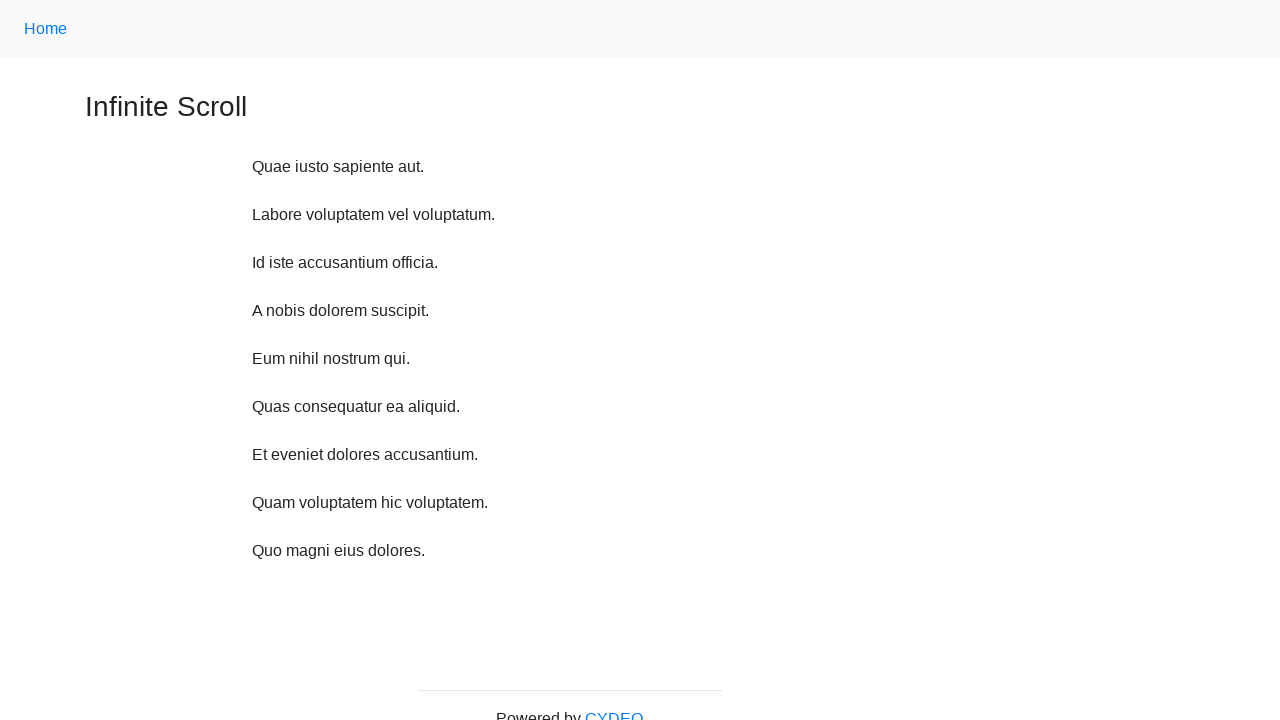

Scrolled down 1000 pixels on infinite scroll page
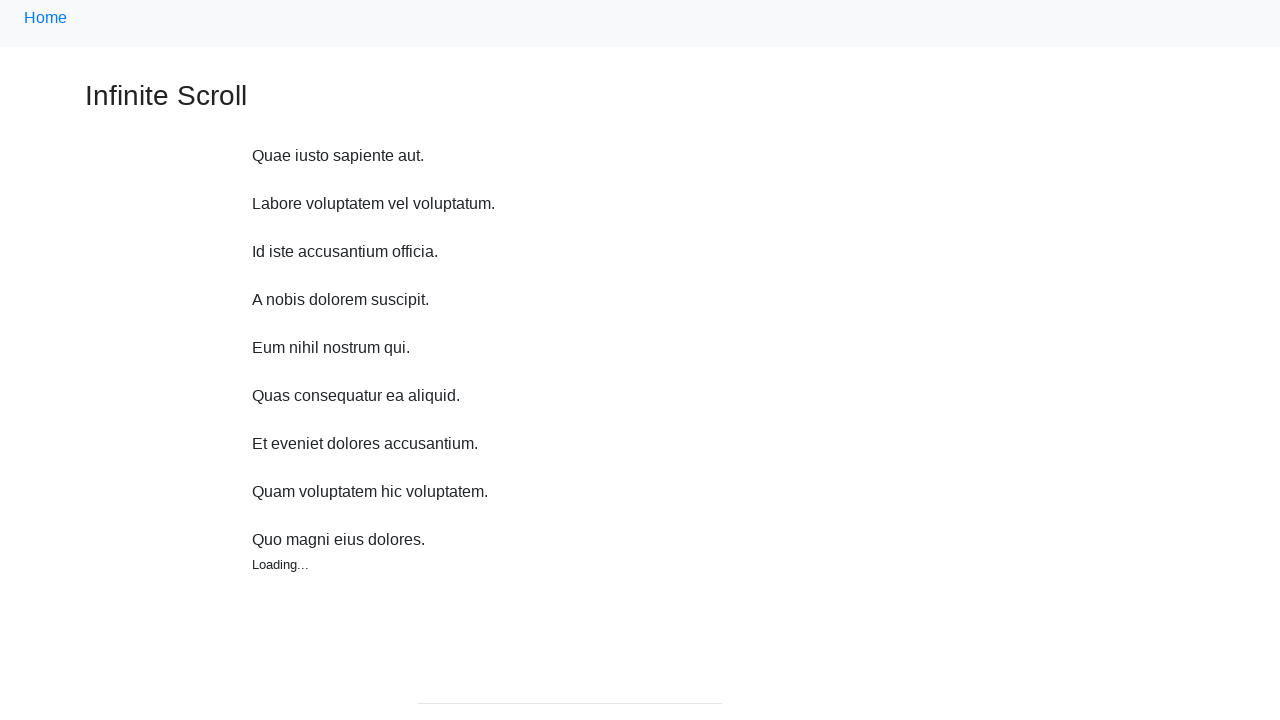

Waited 1 second for content to load
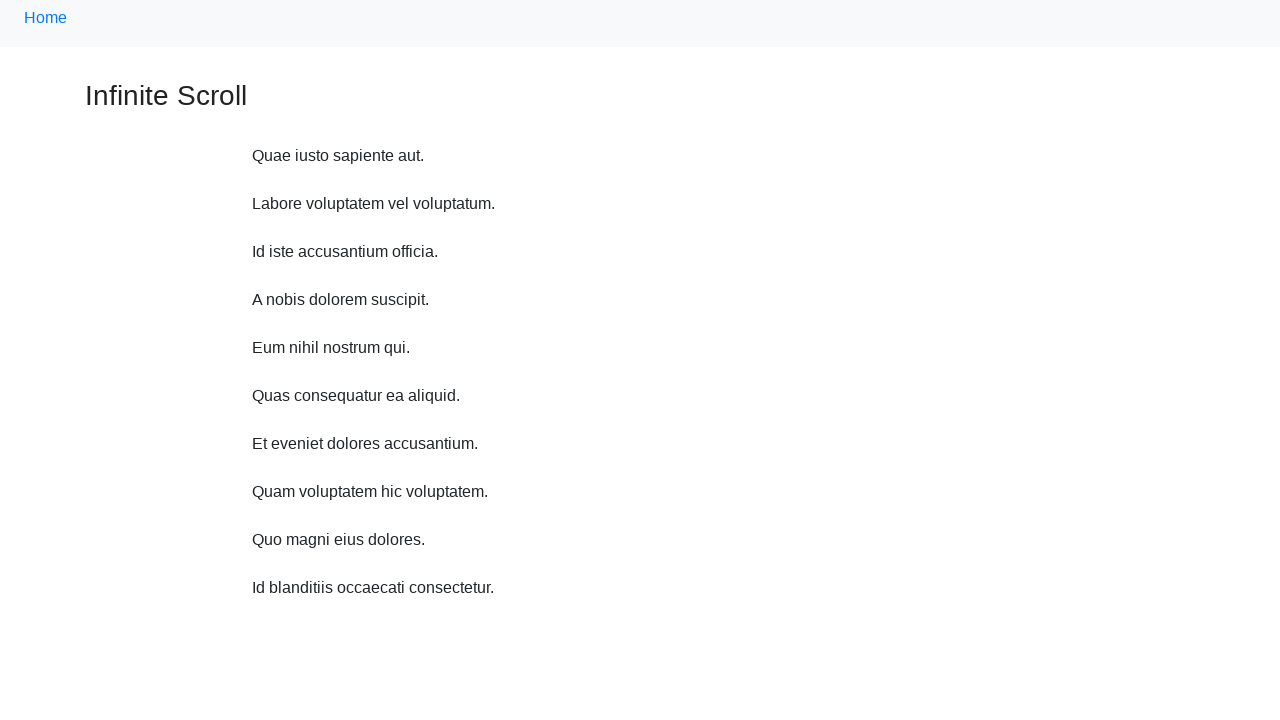

Scrolled down another 1000 pixels
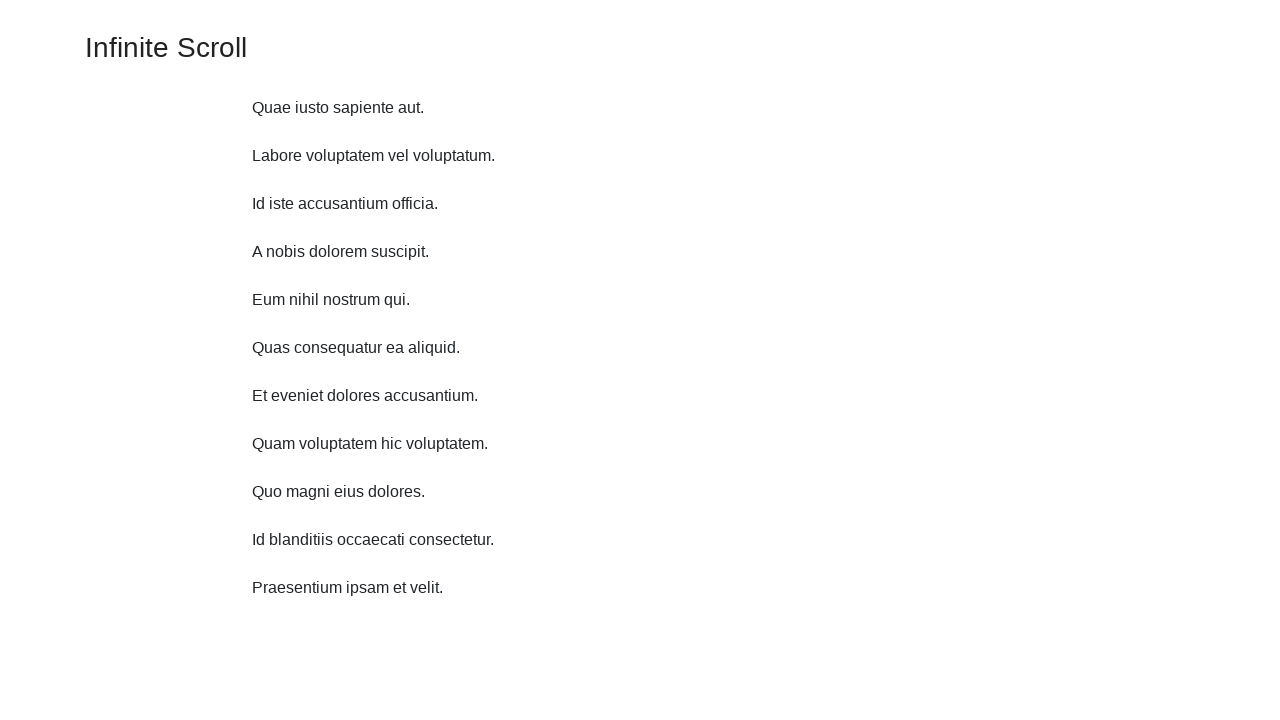

Waited 1 second for content to load
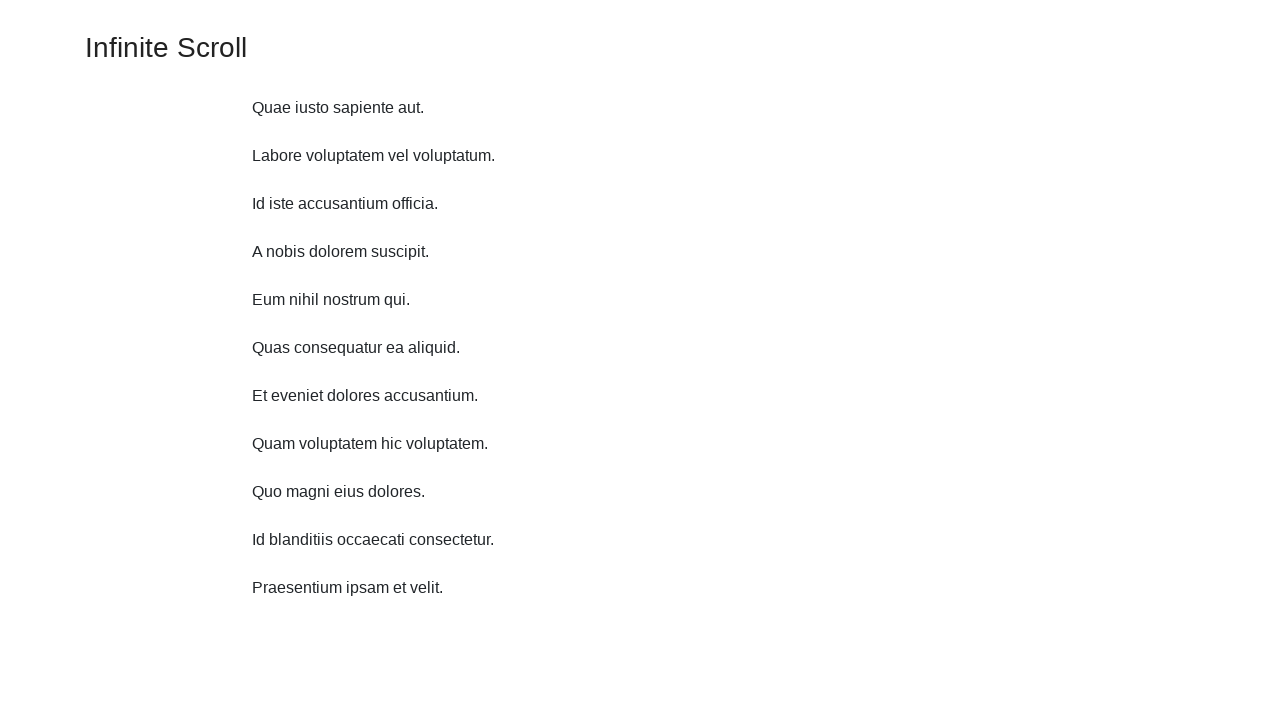

Scrolled up 750 pixels
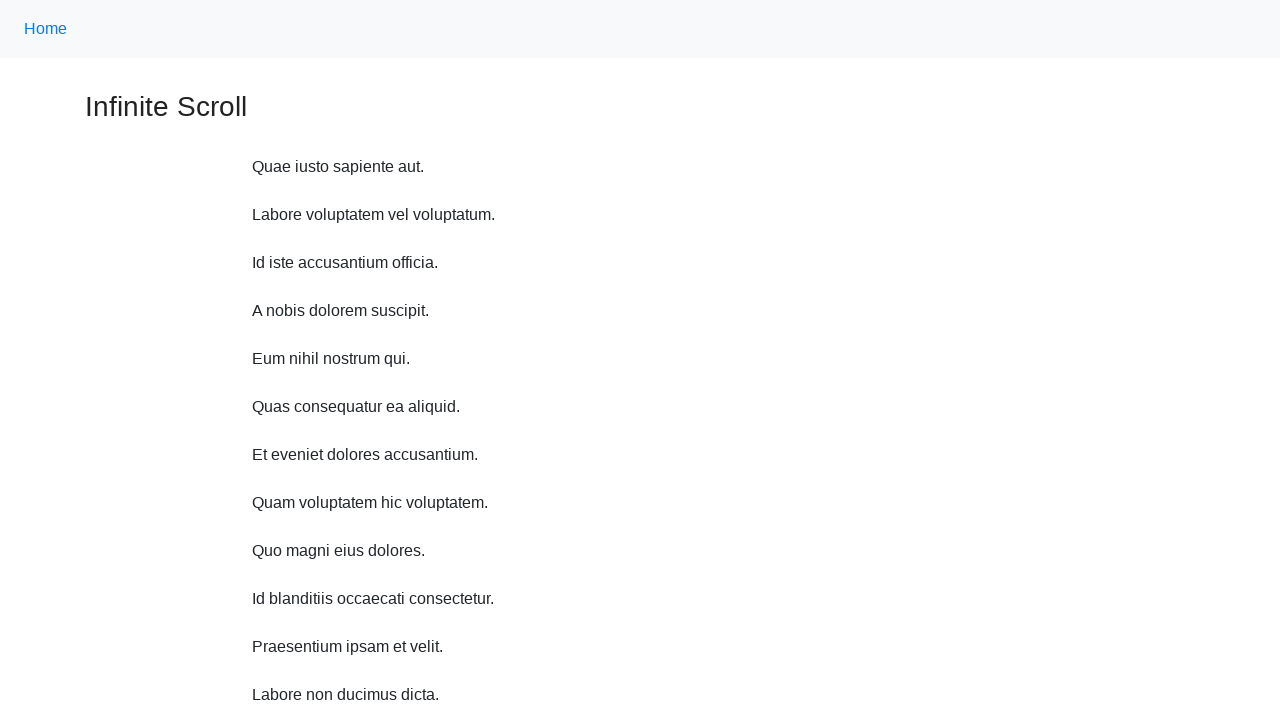

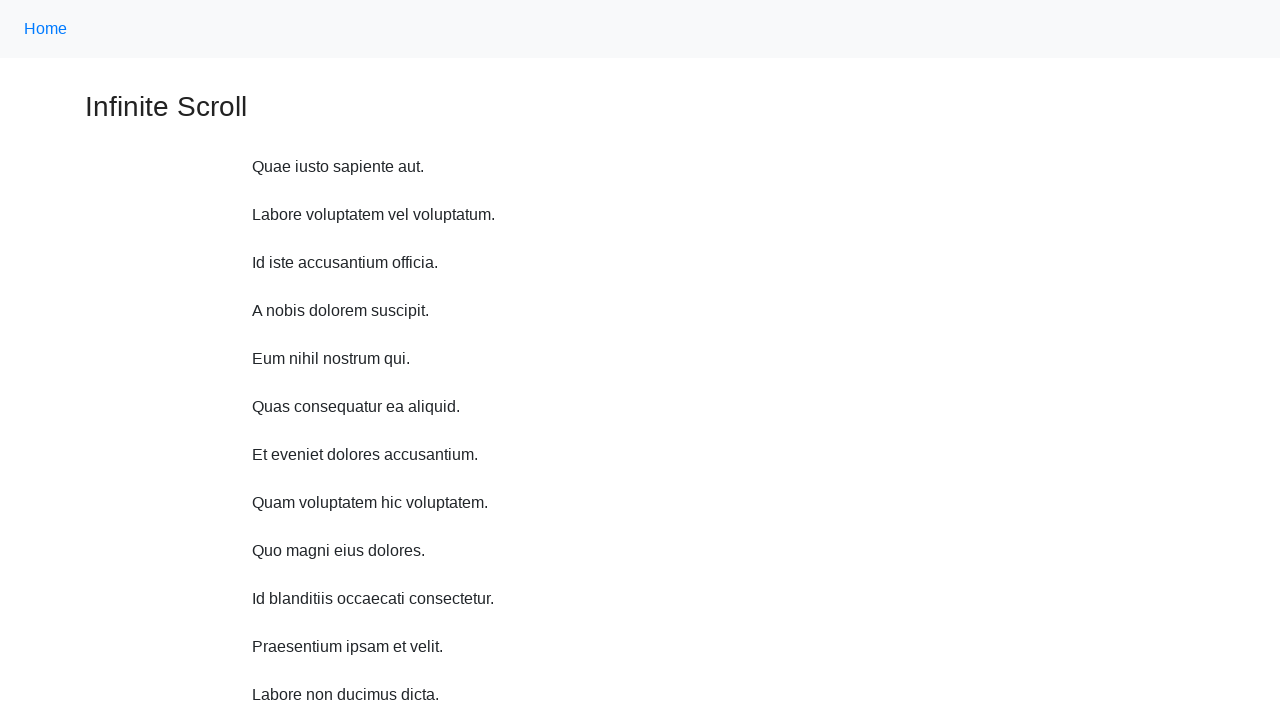